Tests handling a confirmation alert by clicking a button, accepting the confirm dialog, and verifying the result message appears

Starting URL: https://demoqa.com/alerts

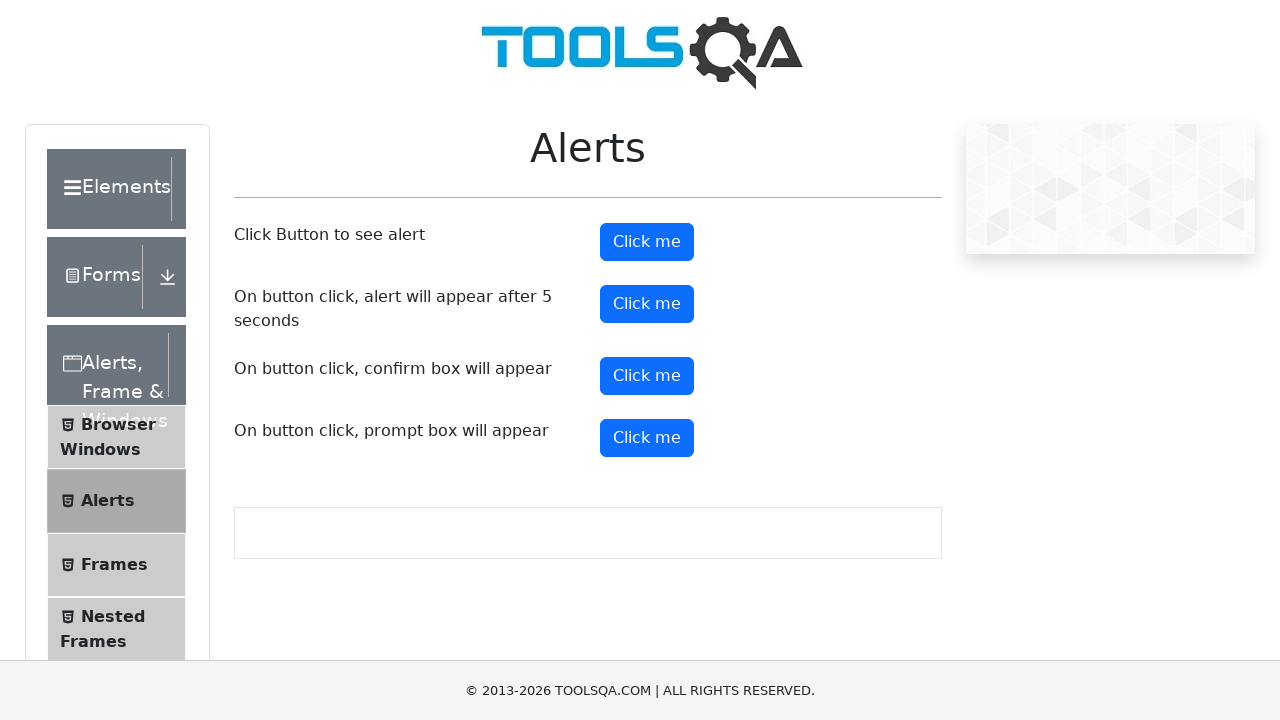

Set up dialog handler to accept confirmation alerts
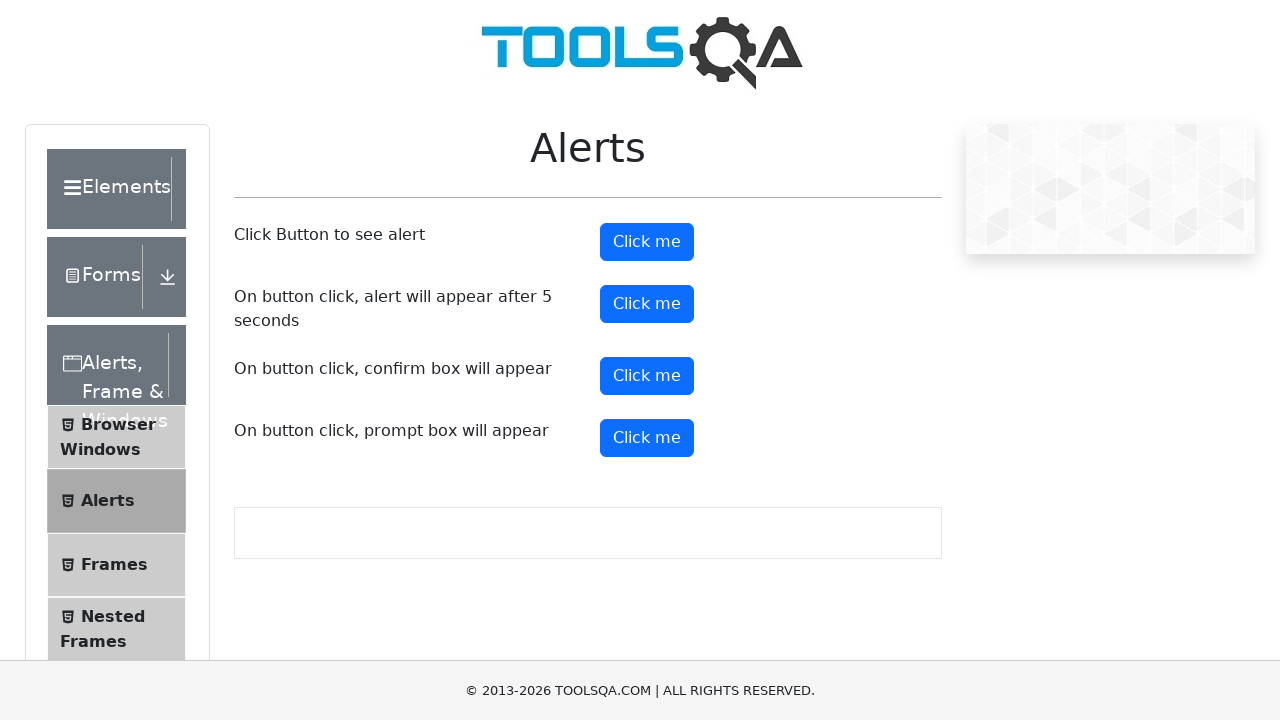

Located the confirm button element
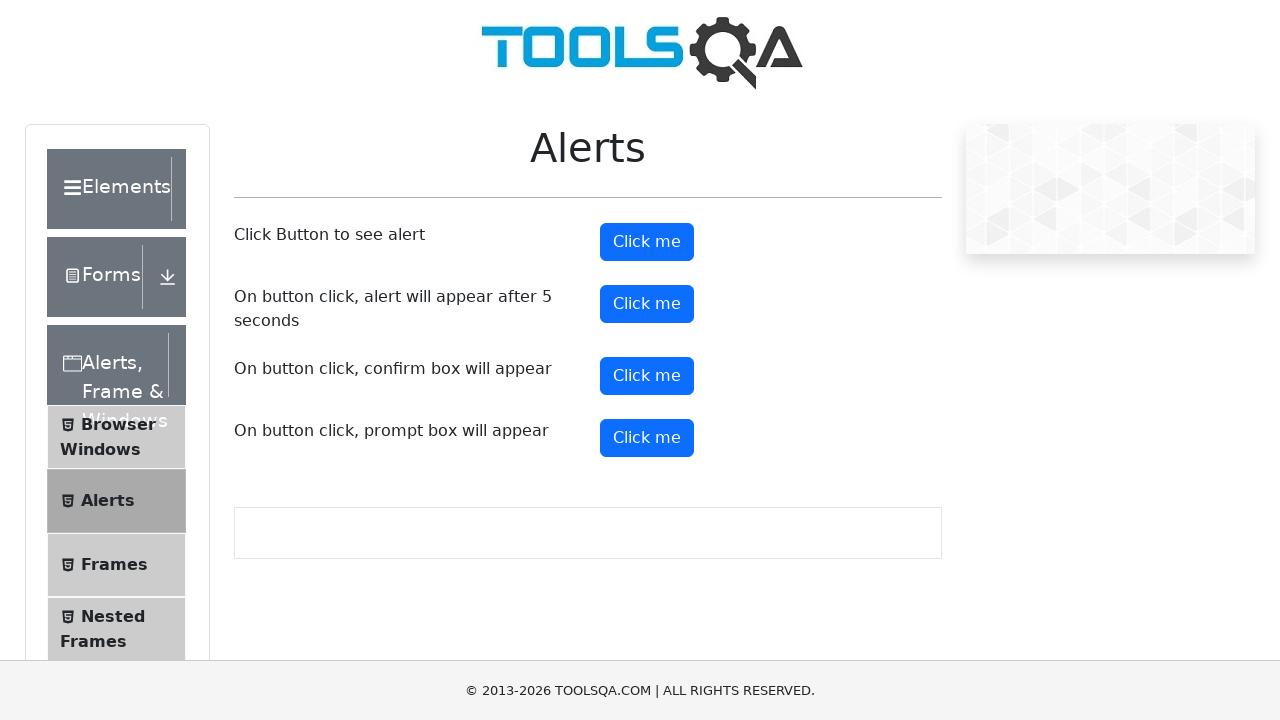

Scrolled confirm button into view
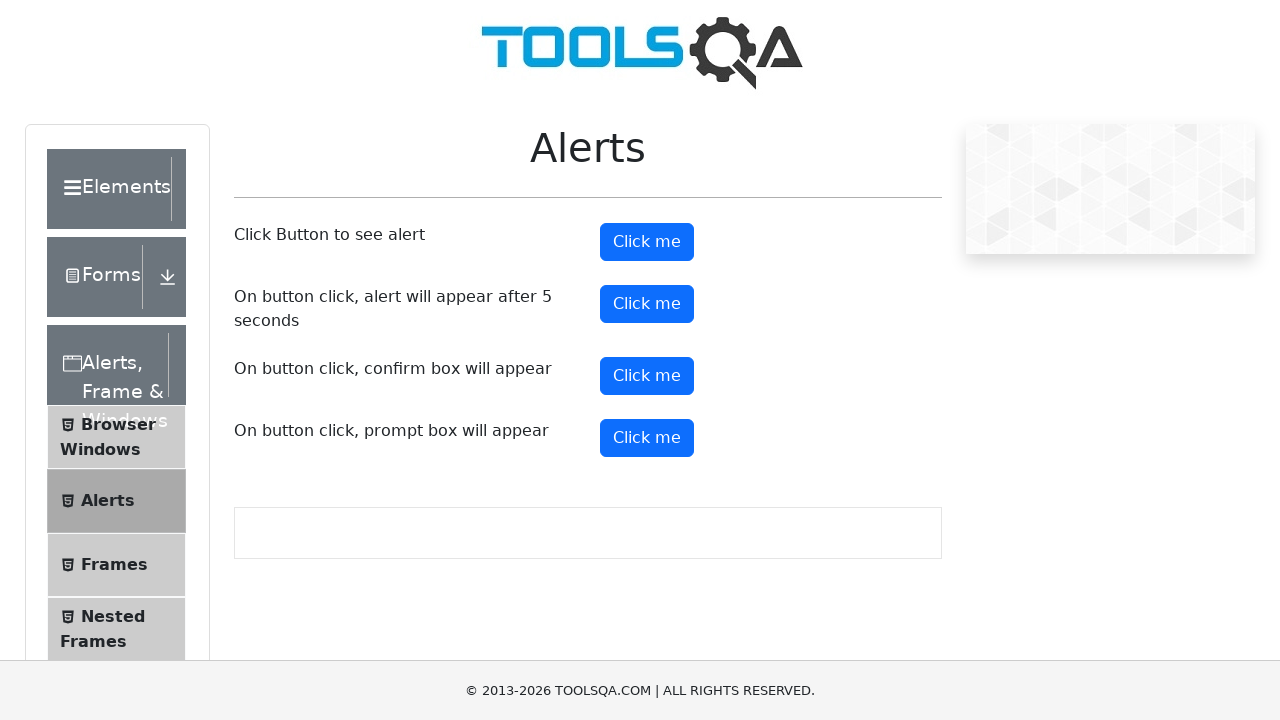

Clicked the confirm button to trigger alert dialog at (647, 376) on button#confirmButton
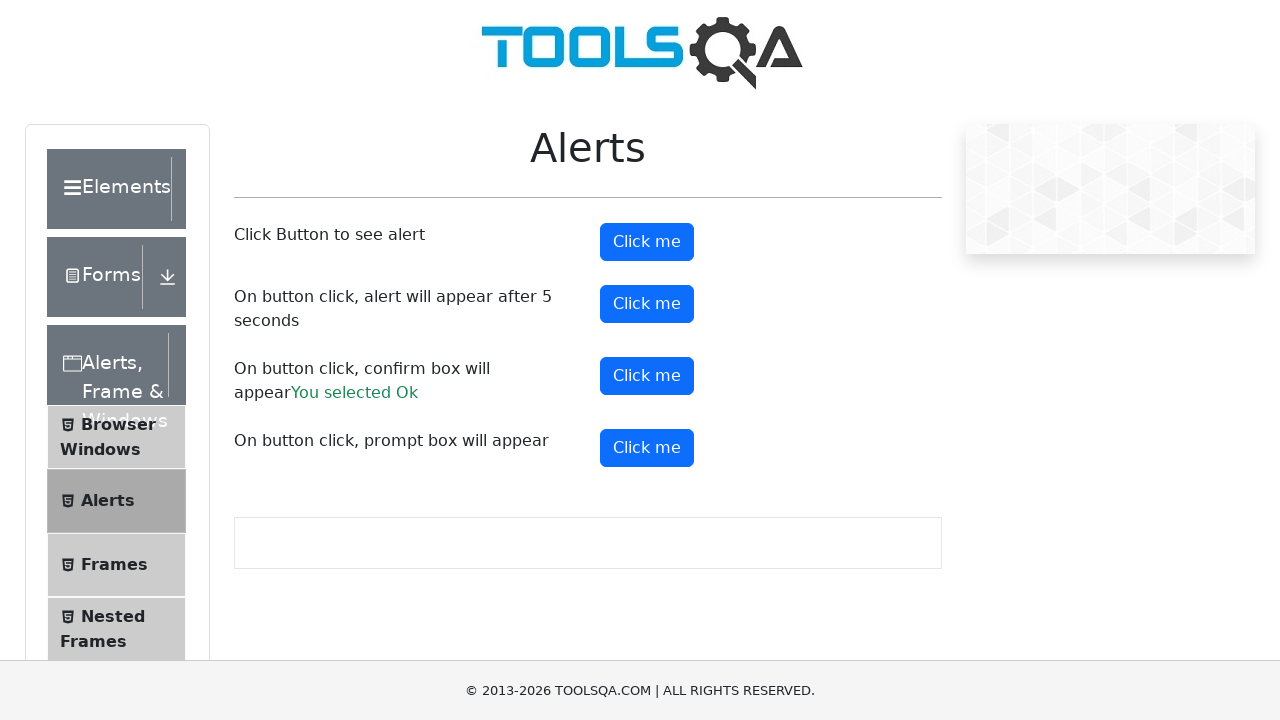

Confirmation result message appeared on page
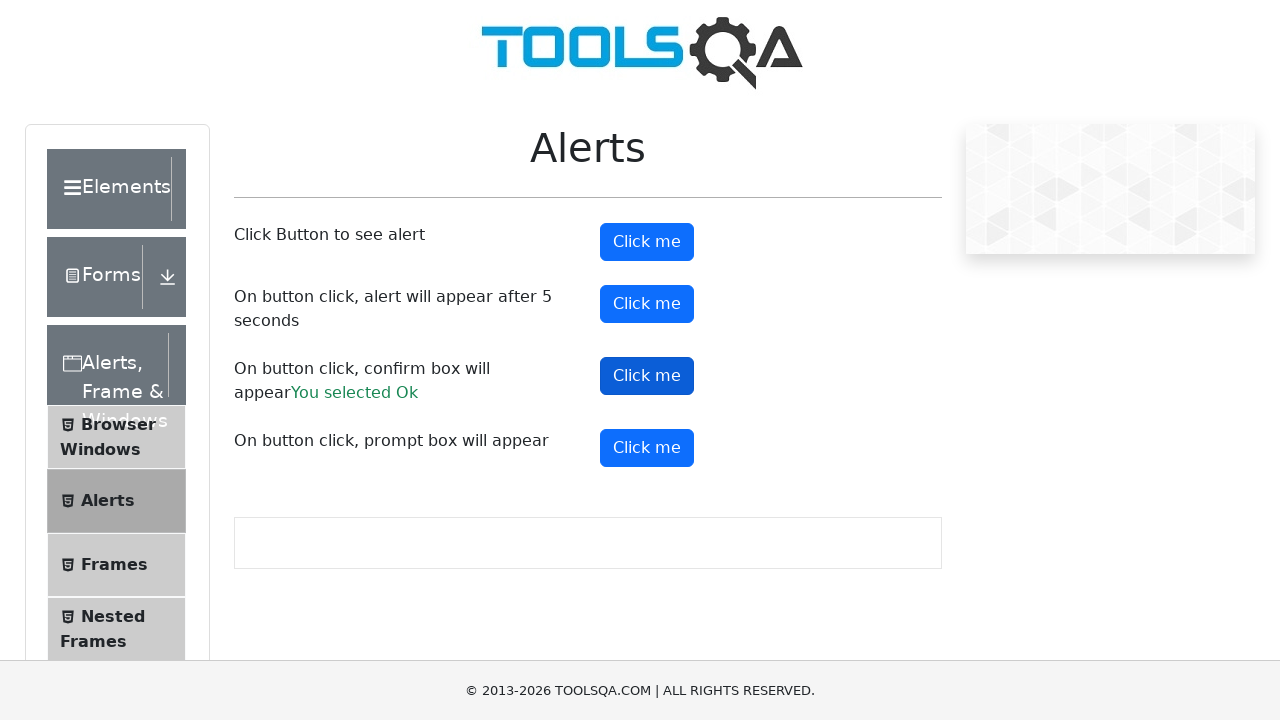

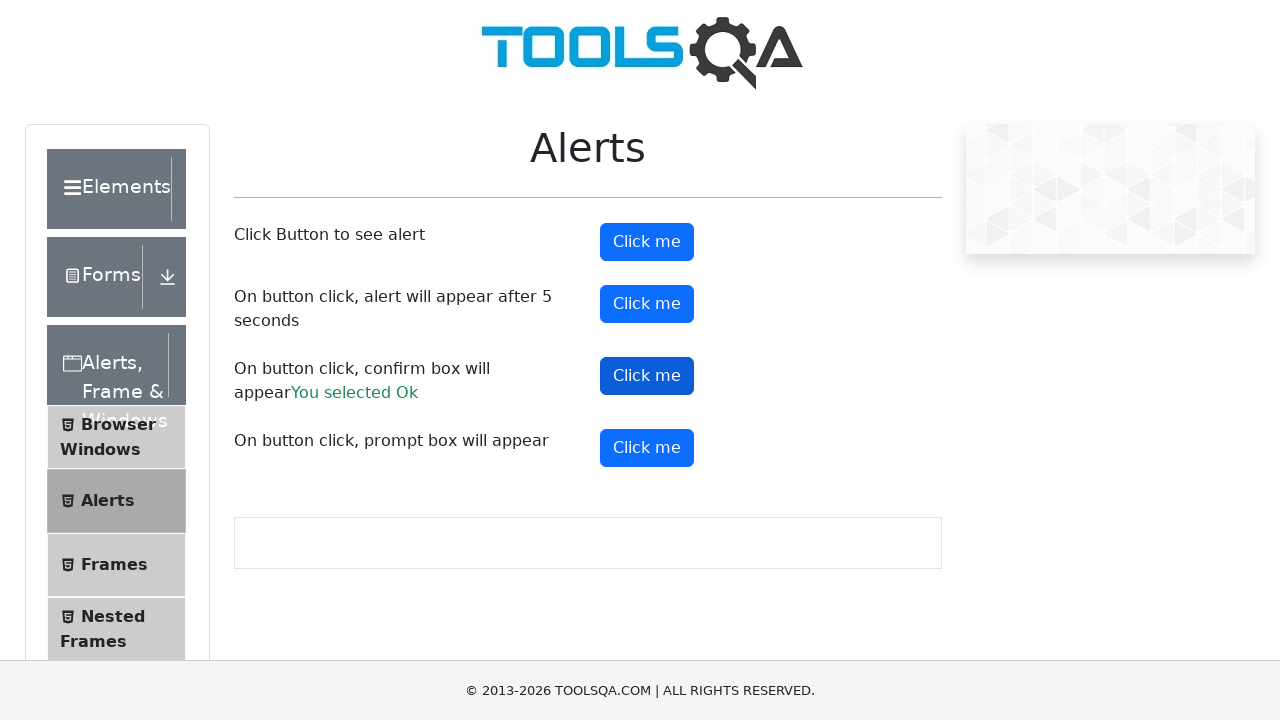